Scrolls by 300 pixels vertically from a link element's position

Starting URL: https://crossbrowsertesting.github.io/selenium_example_page.html

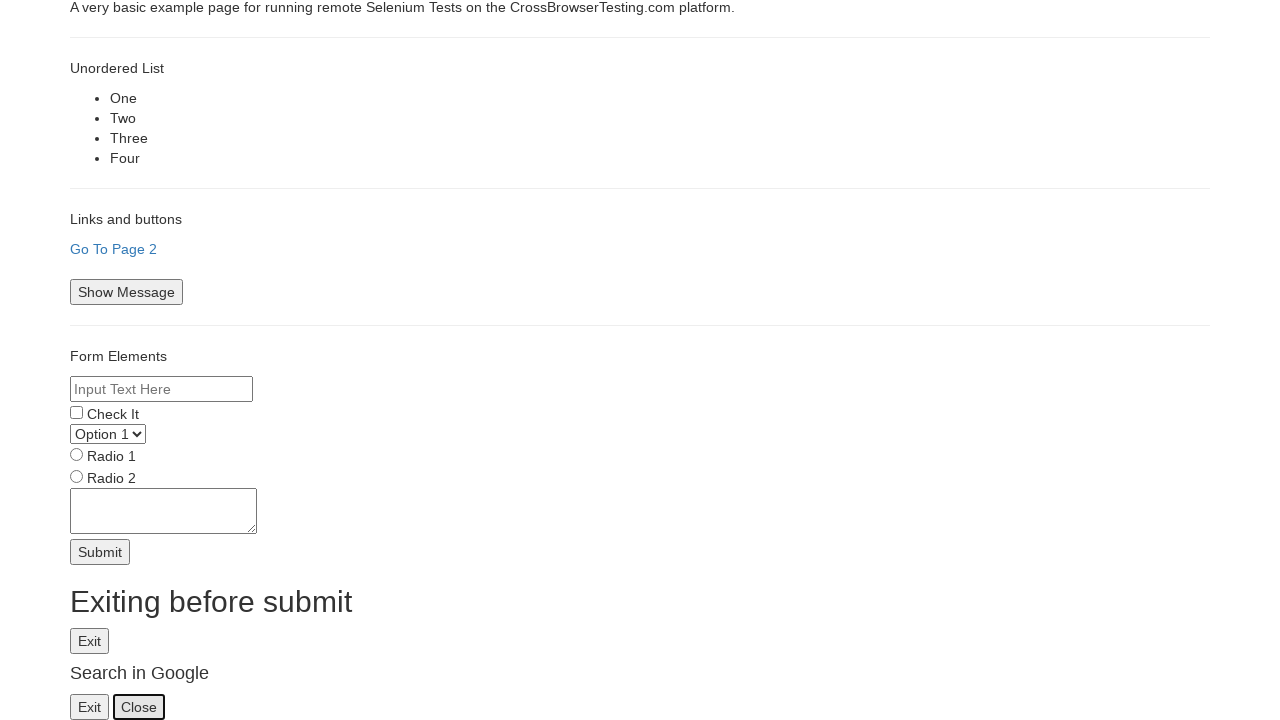

Set viewport size to 500x400 pixels
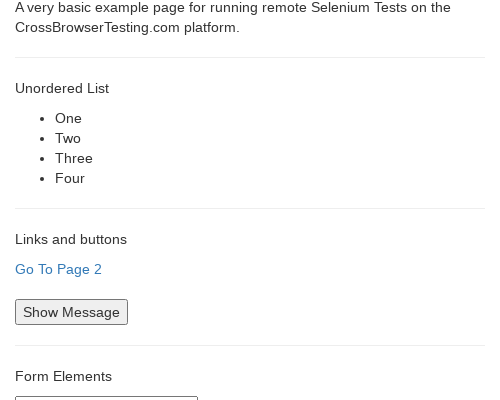

Located 'Go To Page 2' link element
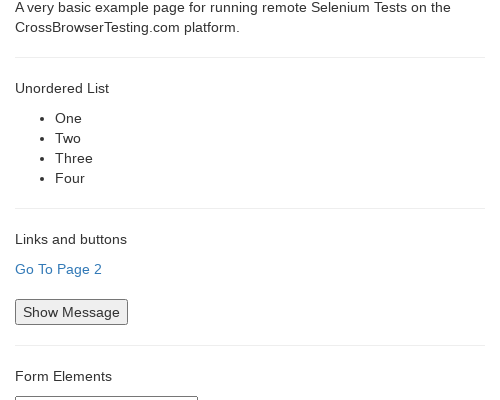

Scrolled 300 pixels vertically from 'Go To Page 2' element's position
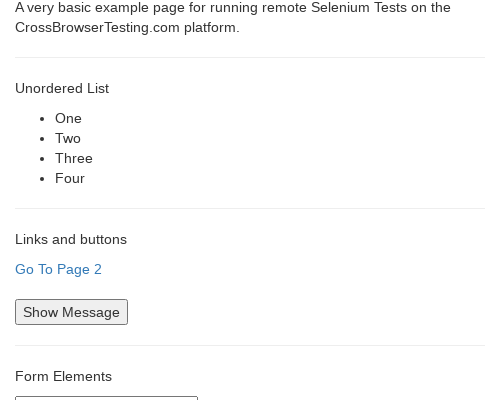

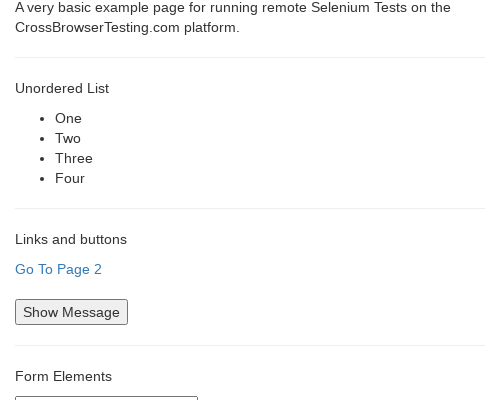